Tests a form submission on the Sauce Labs guinea pig test page by entering comments, submitting the form, verifying the comments appear, then clicking a link to navigate to another page and verifying new content loads.

Starting URL: http://saucelabs.com/test/guinea-pig

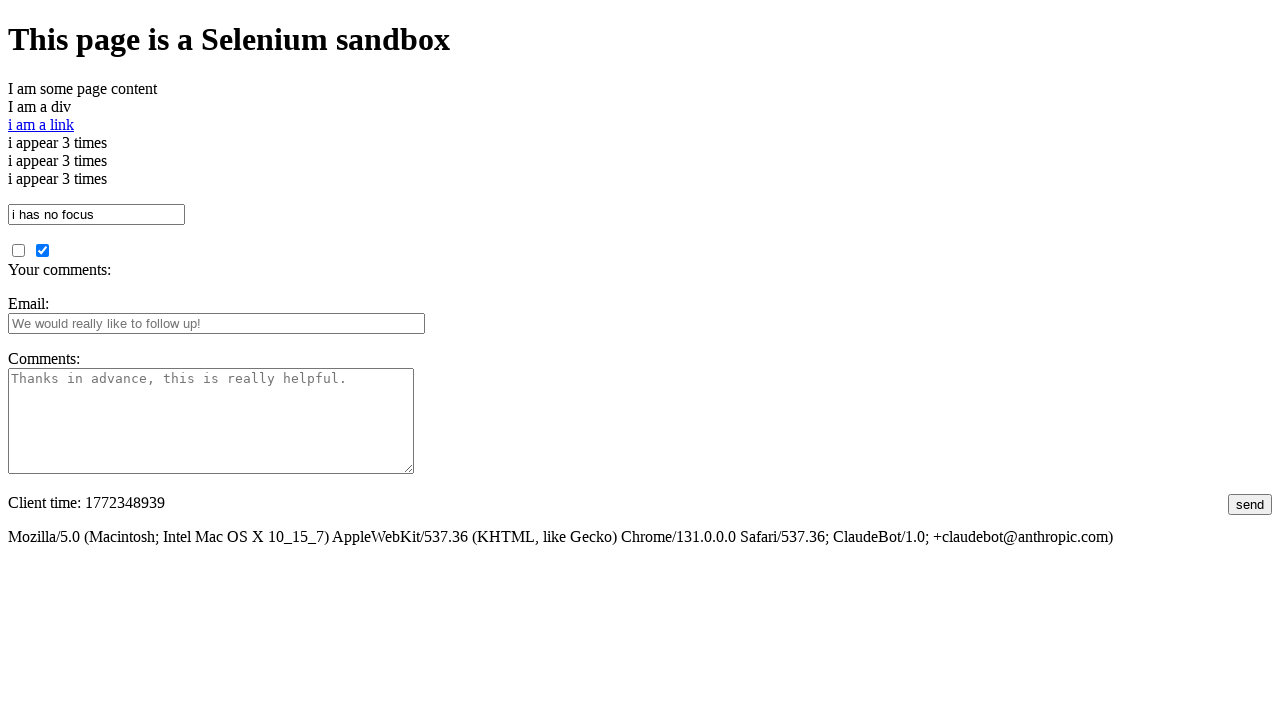

Filled comments textarea with example text on #comments
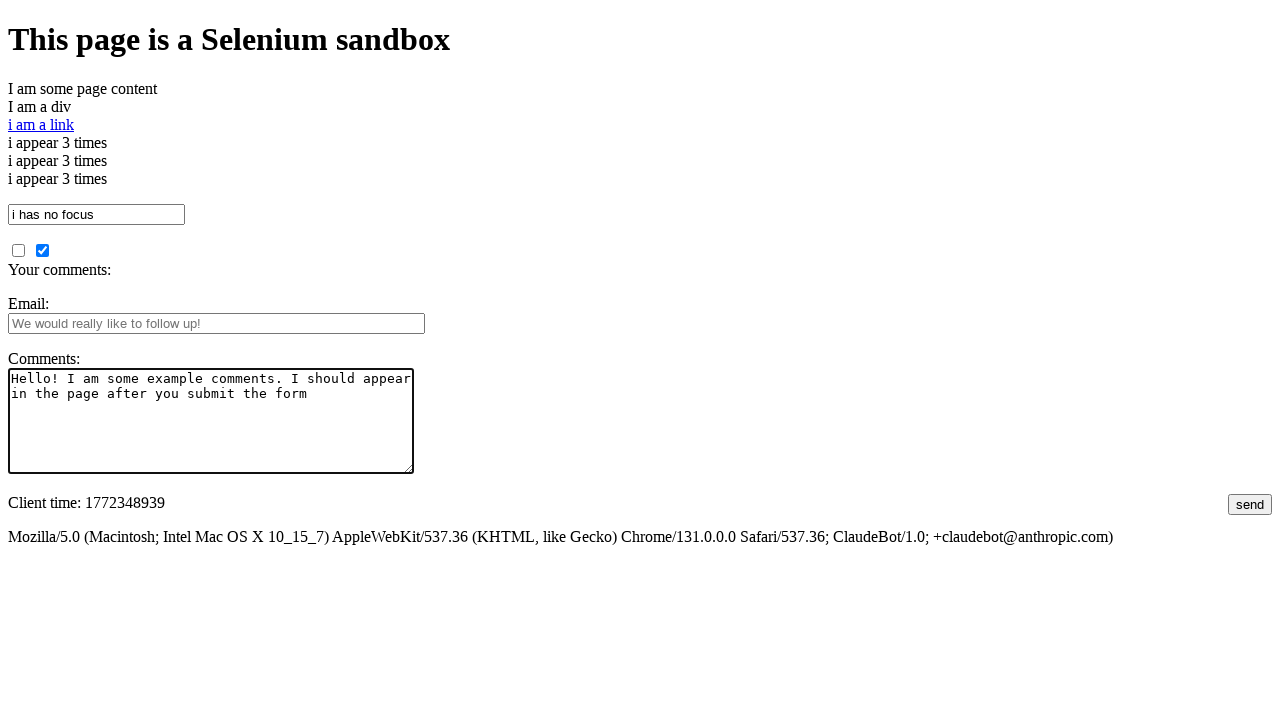

Clicked submit button to submit the form at (1250, 504) on #submit
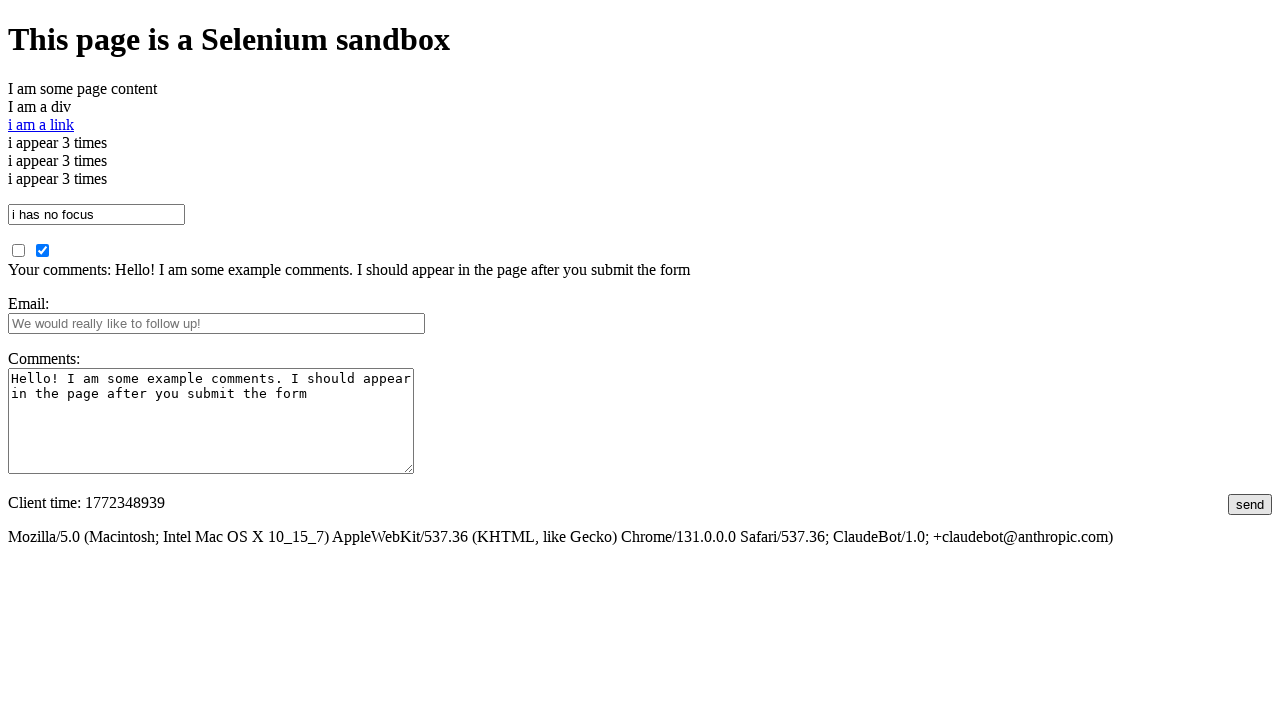

Comments section appeared on the page
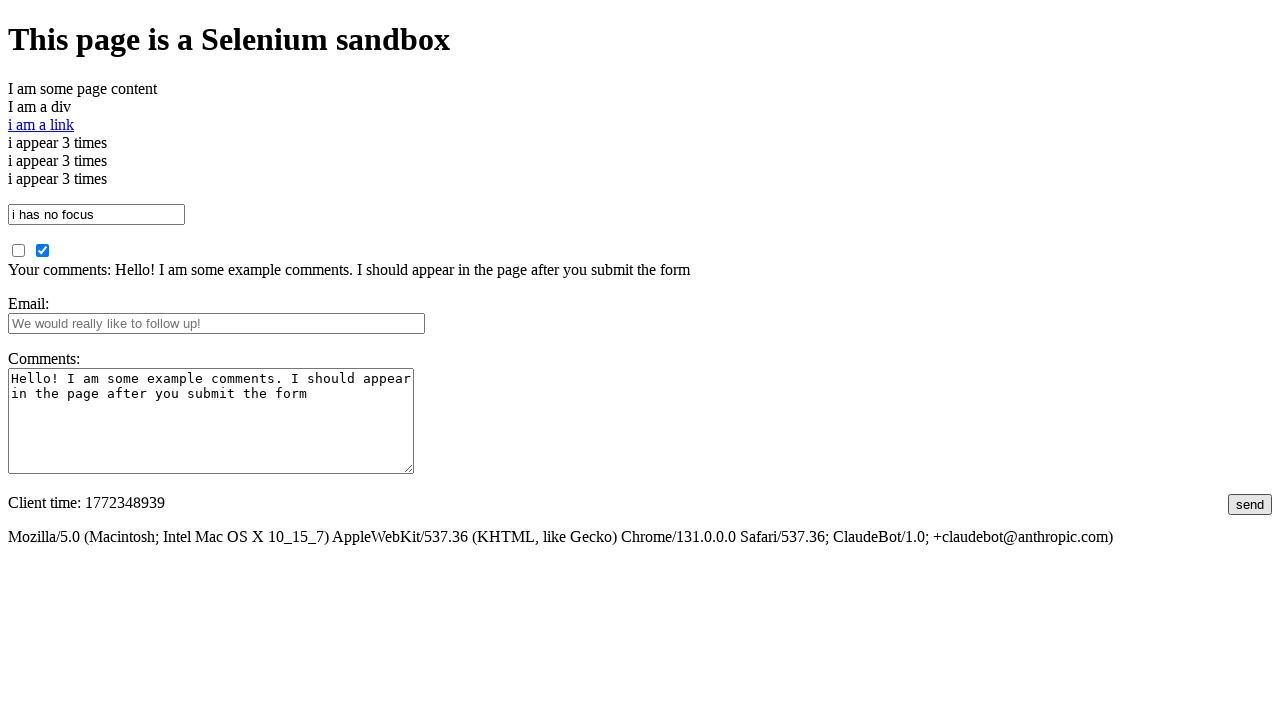

Verified submitted comments are displayed correctly
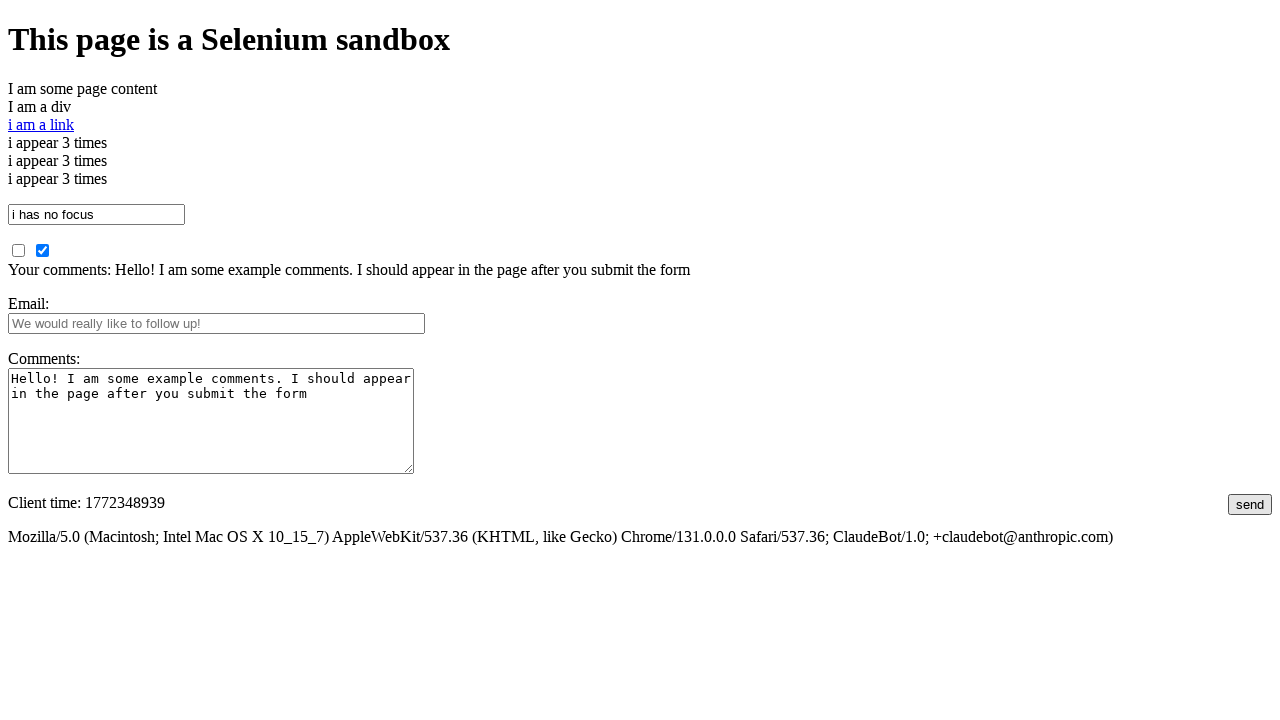

Verified other page content is not yet present
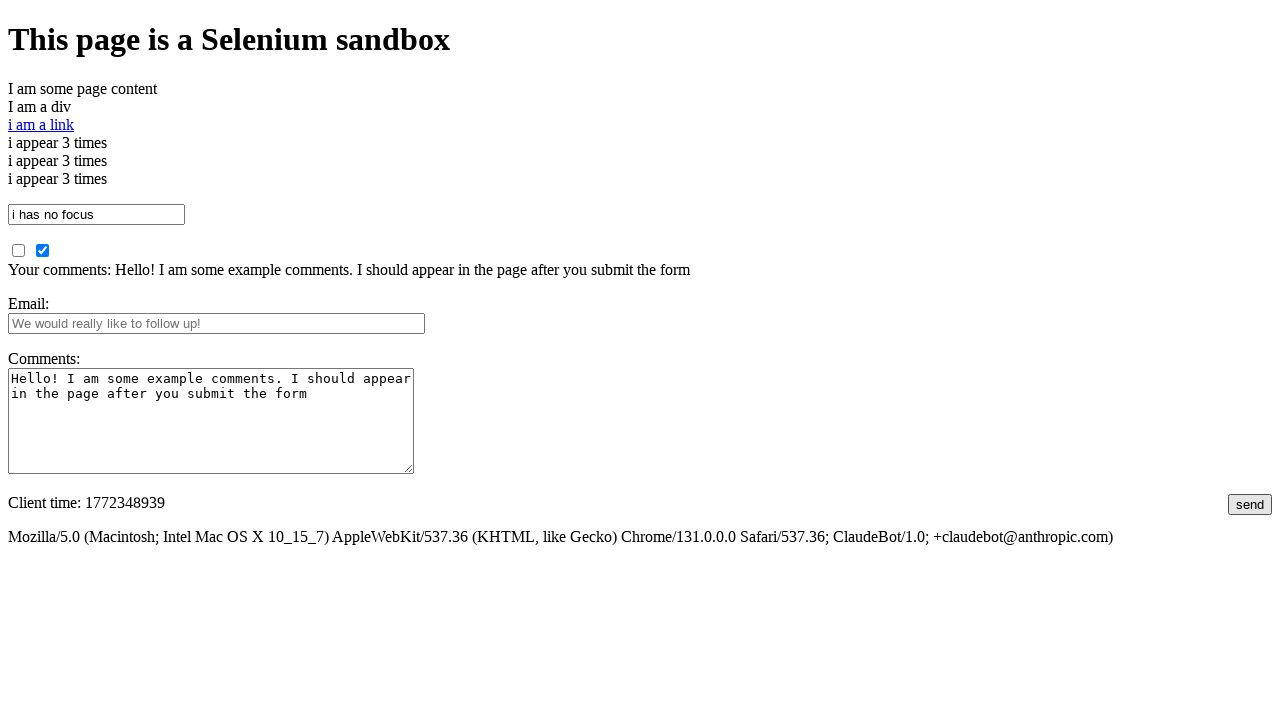

Clicked link to navigate to another page at (41, 124) on a:has-text('i am a link')
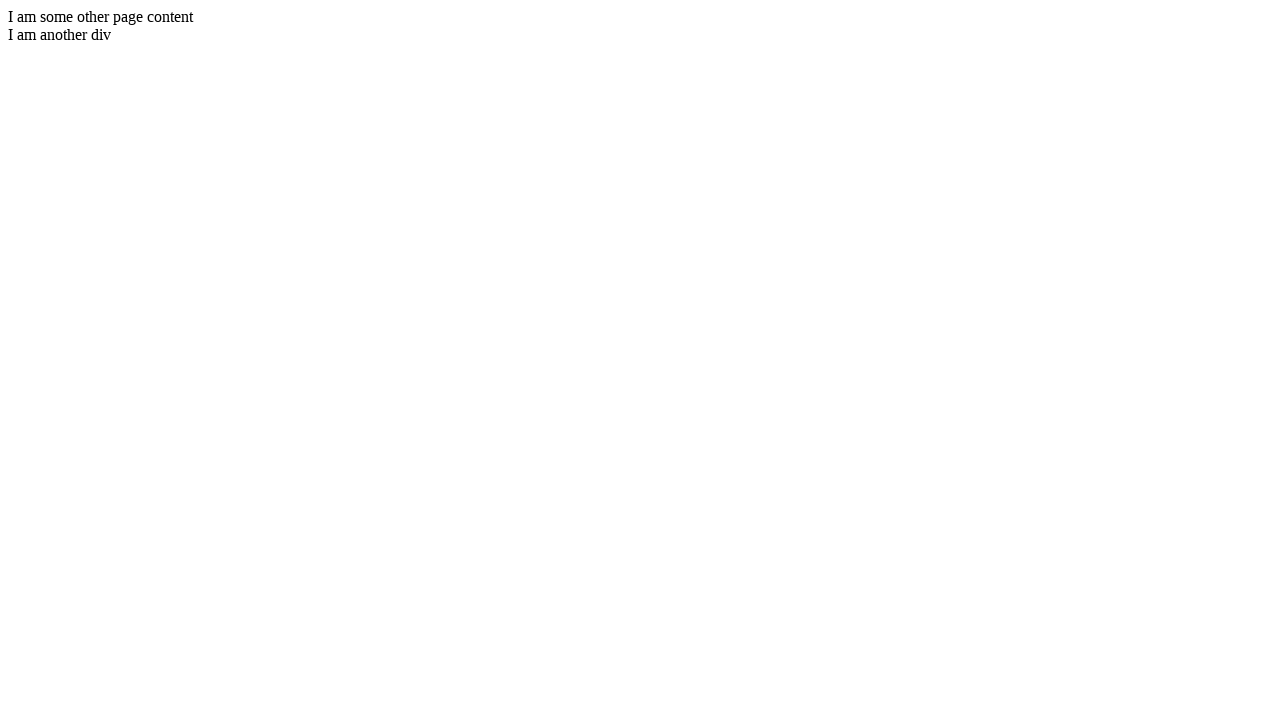

New page loaded and body element is present
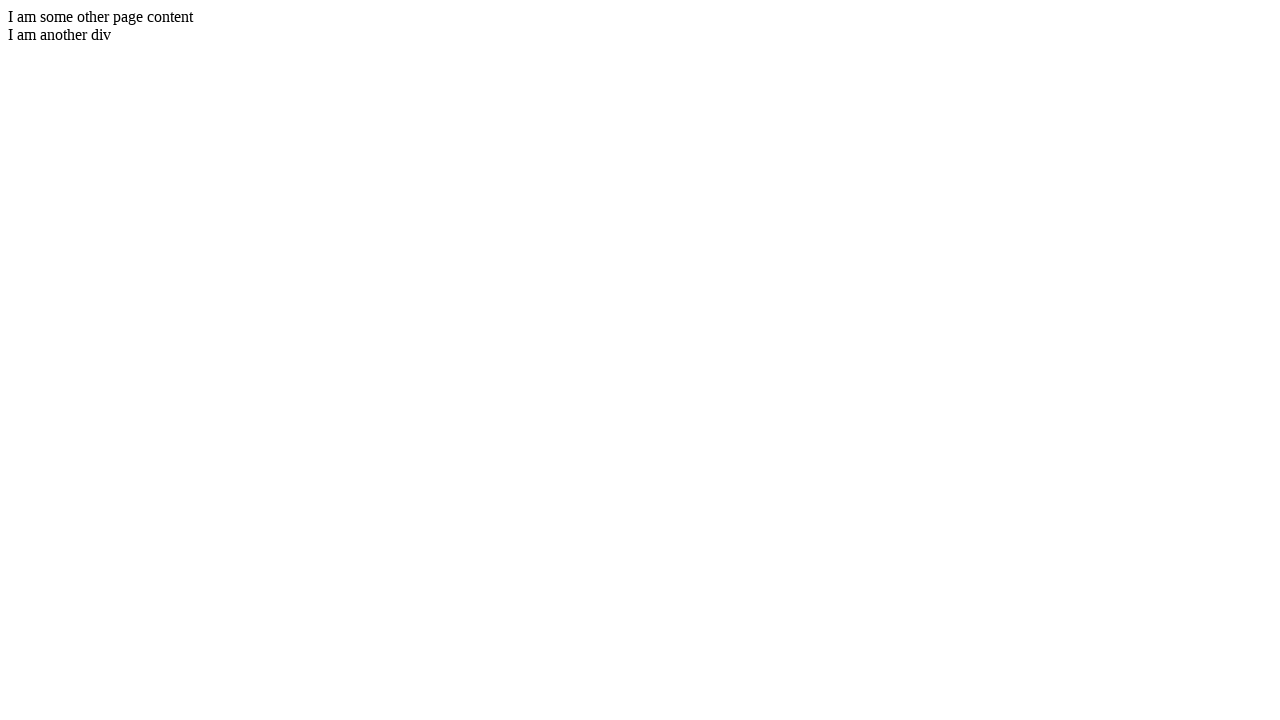

Verified new page content is now displayed
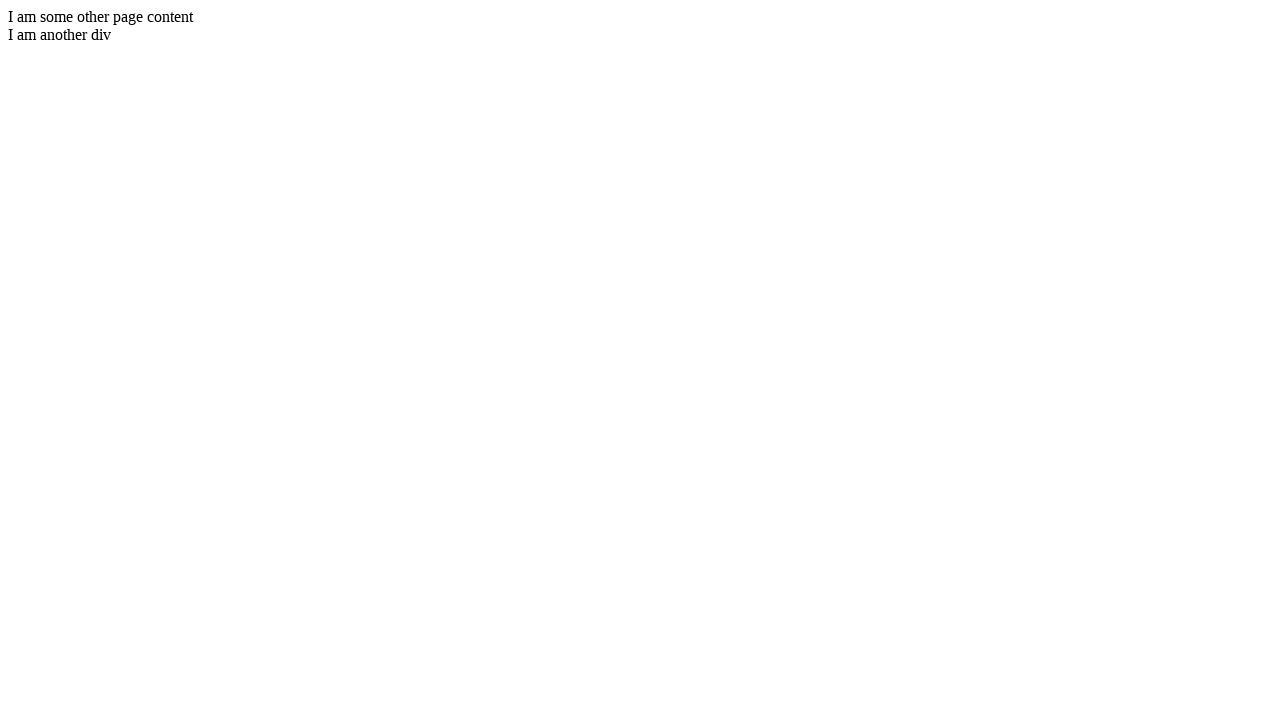

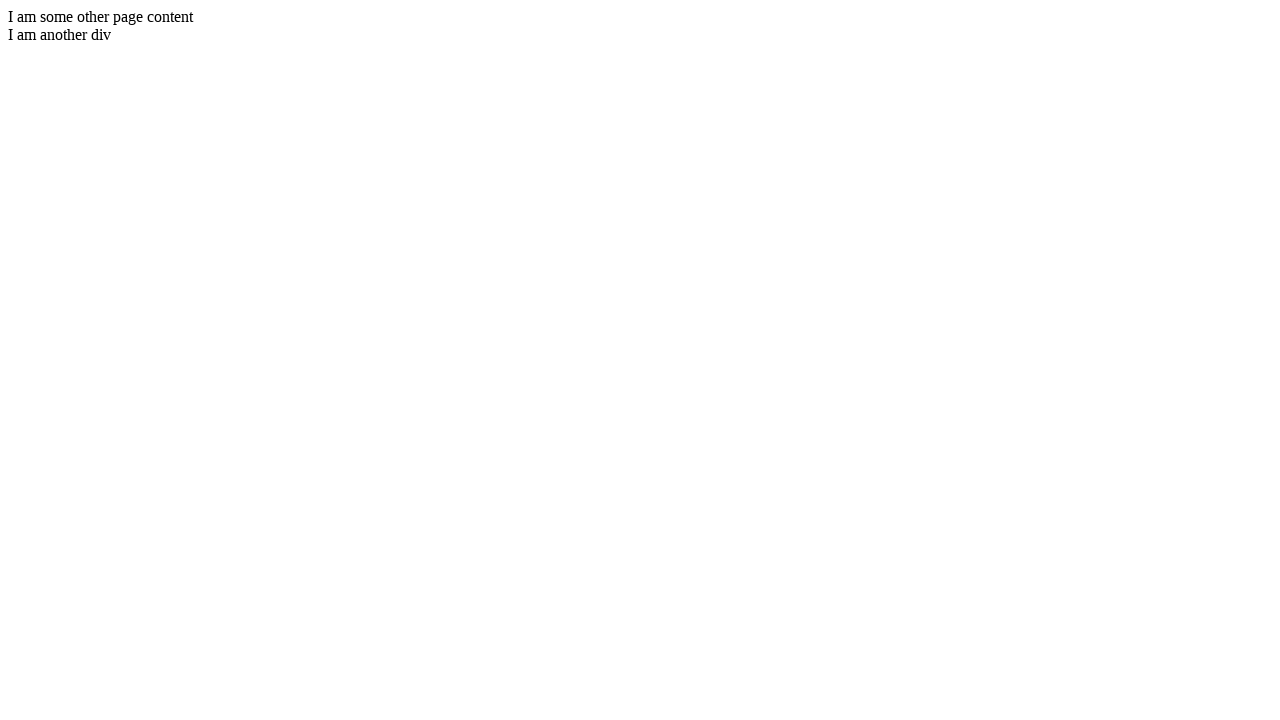